Tests different types of JavaScript alerts including basic alert, confirmation dialog, and prompt dialog on a demo page

Starting URL: https://demoqa.com/alerts

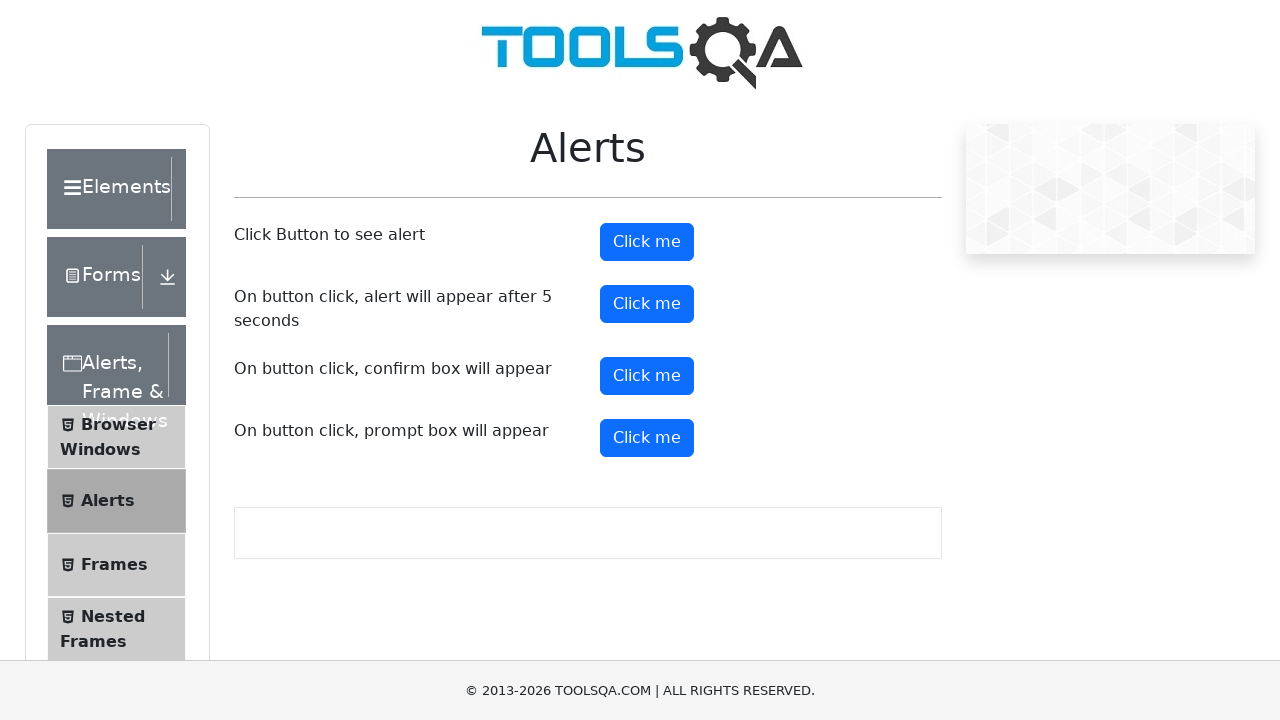

Clicked button to trigger basic alert at (647, 242) on #alertButton
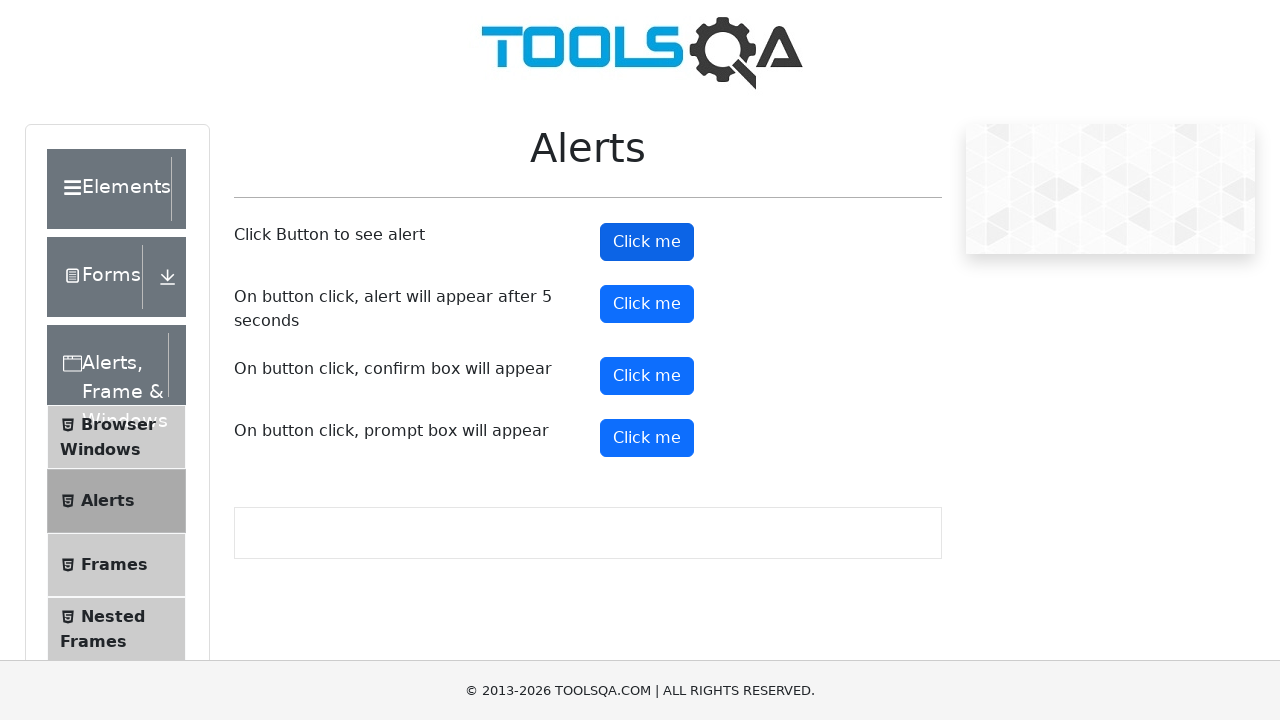

Set up dialog handler to accept alerts
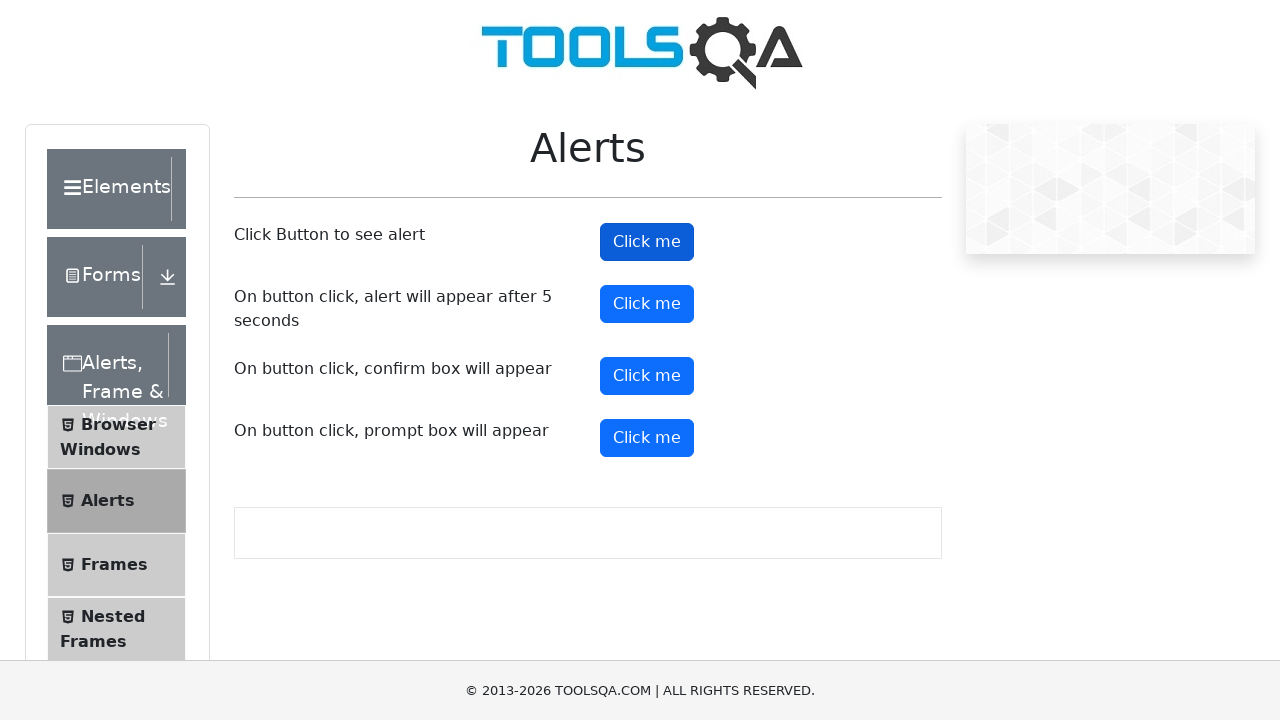

Clicked alert button and accepted the basic alert at (647, 242) on #alertButton
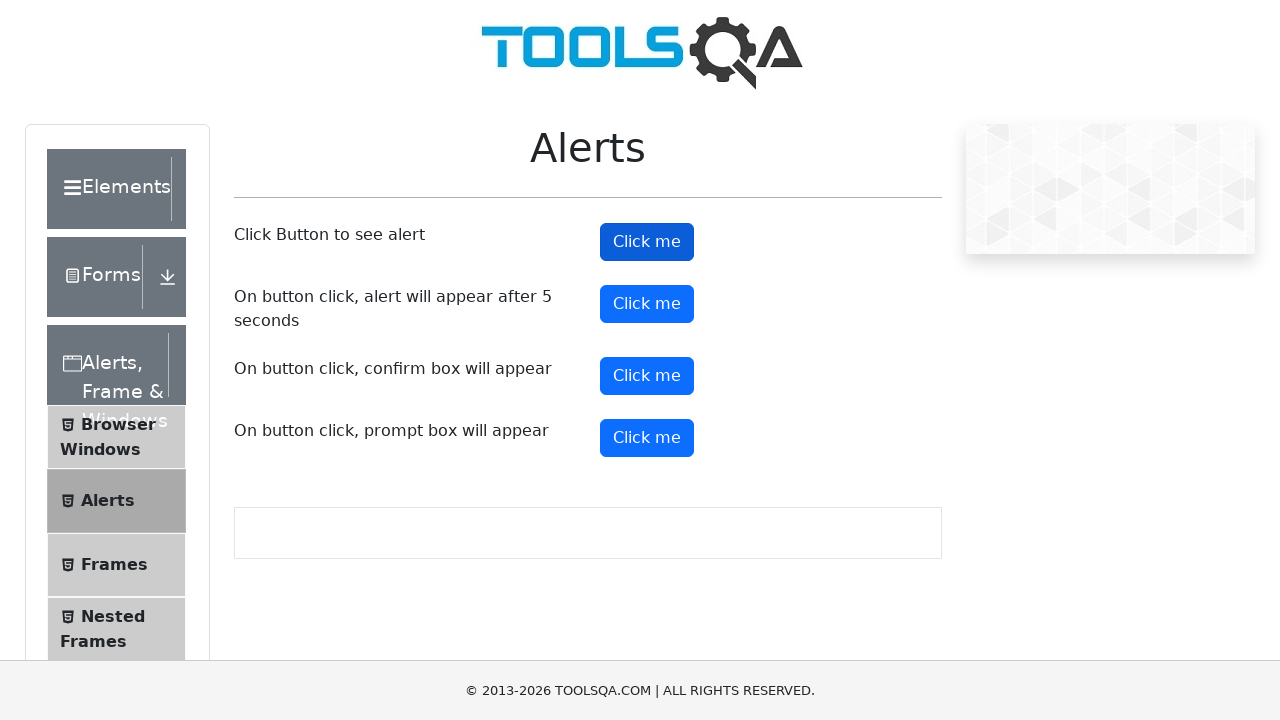

Clicked button to trigger confirmation dialog at (647, 376) on #confirmButton
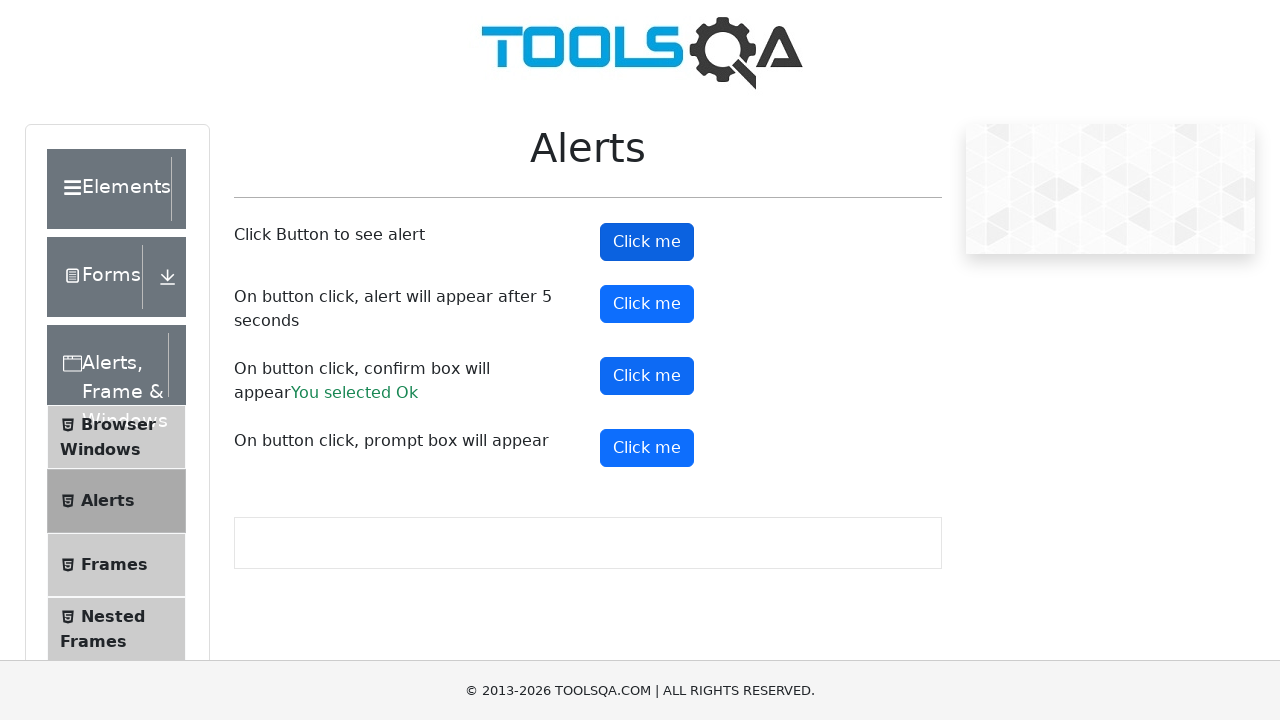

Set up dialog handler to dismiss confirmation
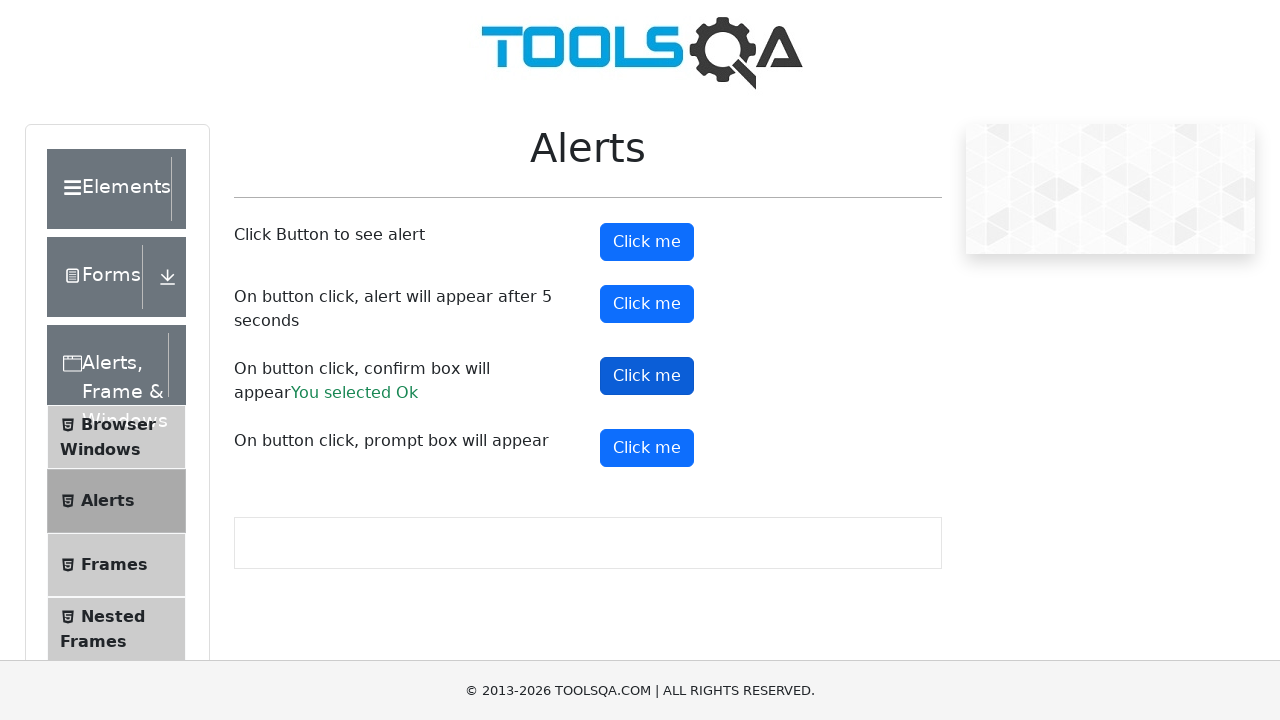

Clicked confirmation button and dismissed the dialog at (647, 376) on #confirmButton
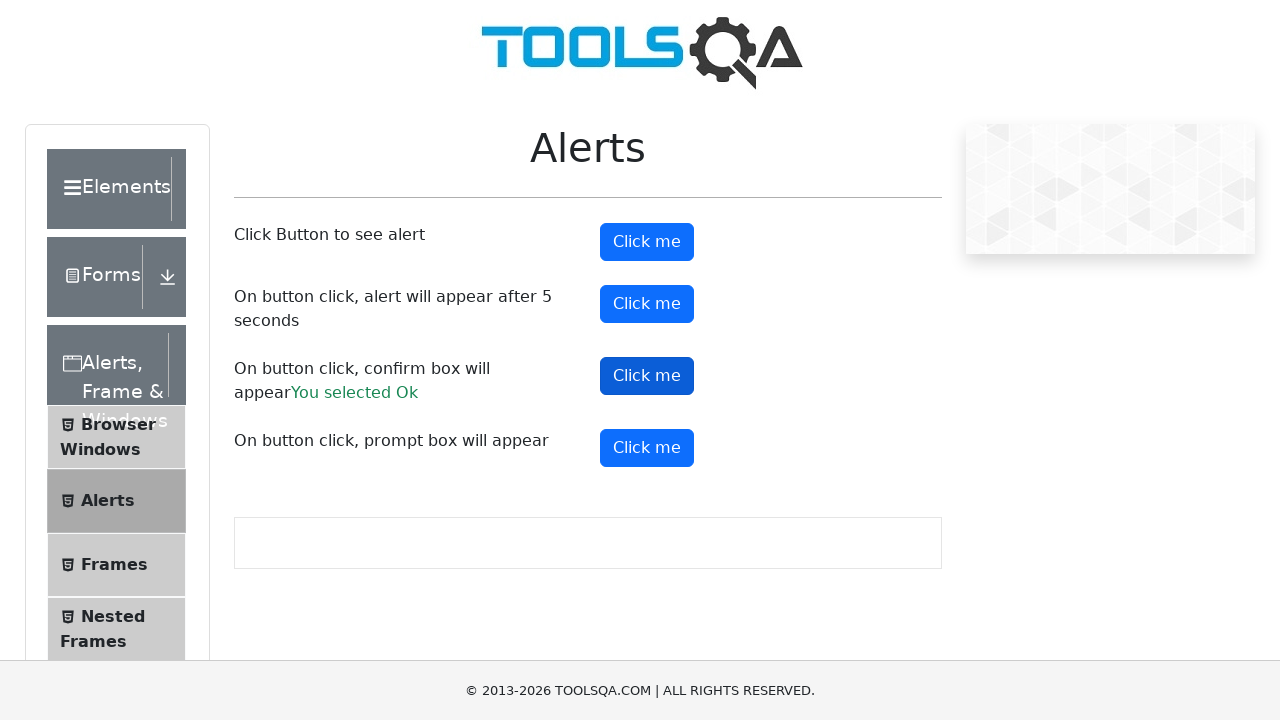

Clicked button to trigger prompt dialog at (647, 448) on #promtButton
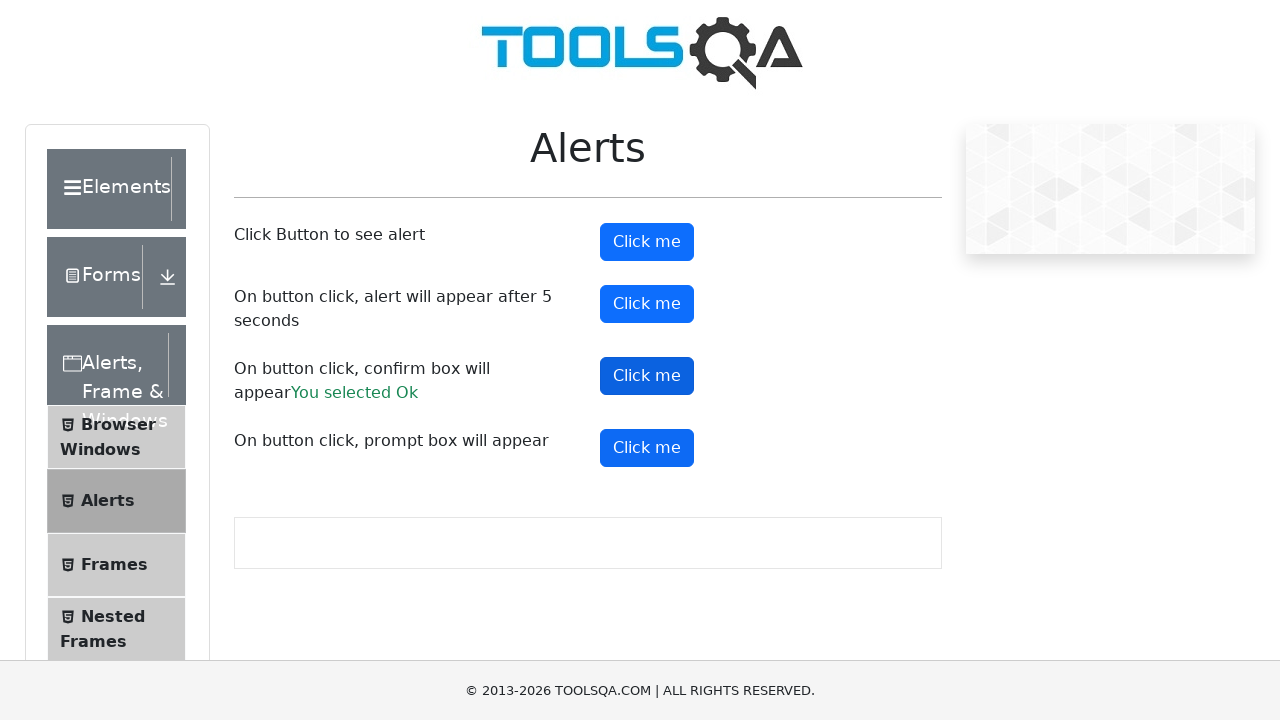

Set up dialog handler for prompt with text input
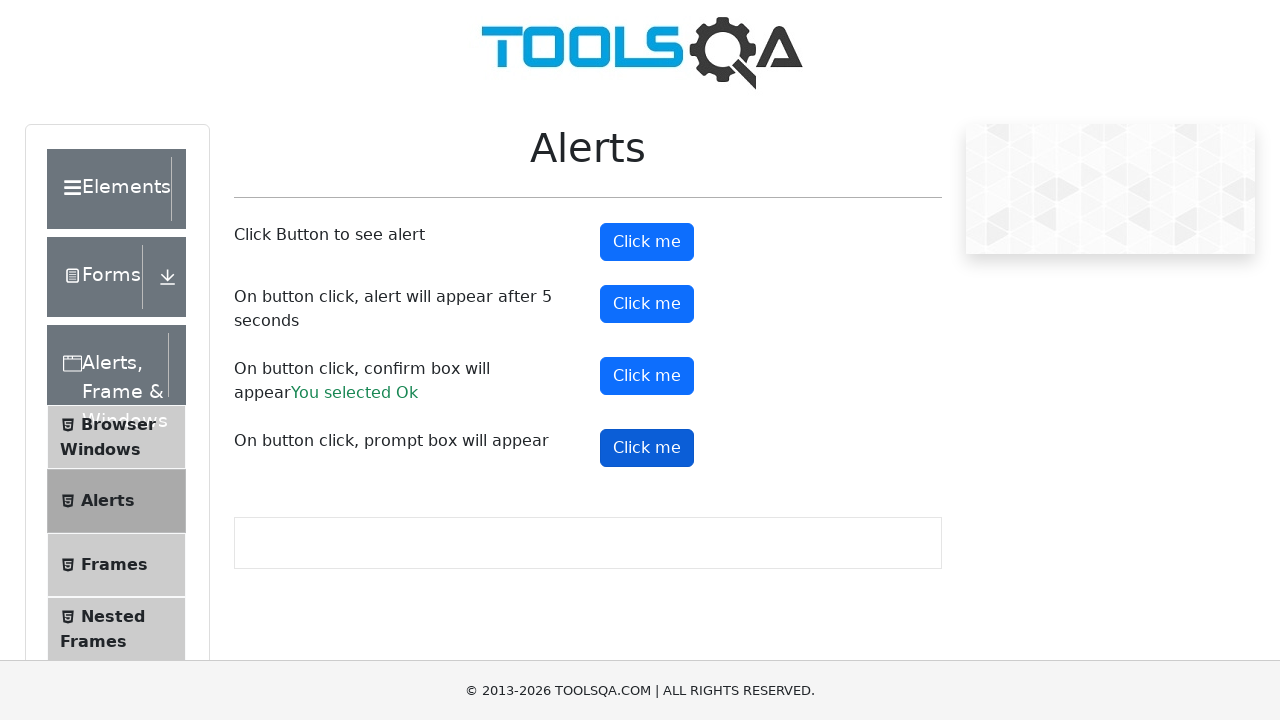

Clicked prompt button and submitted 'Ismail Hossain' in the prompt dialog at (647, 448) on #promtButton
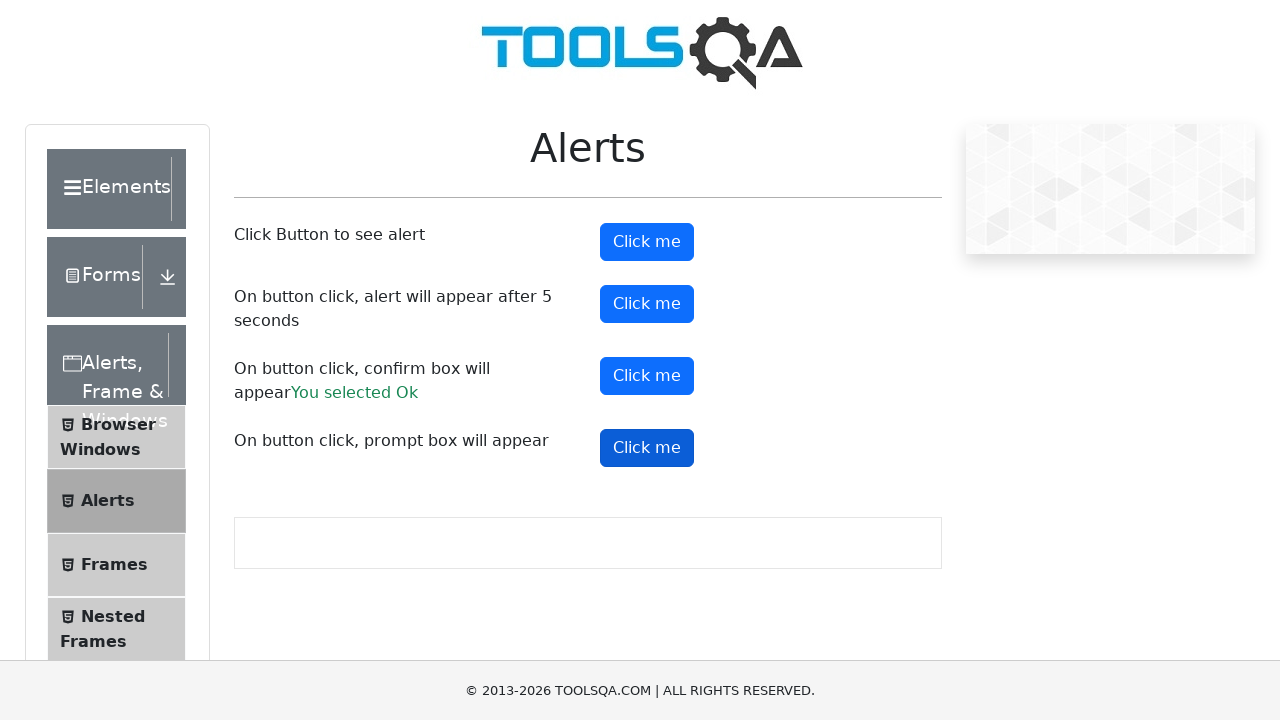

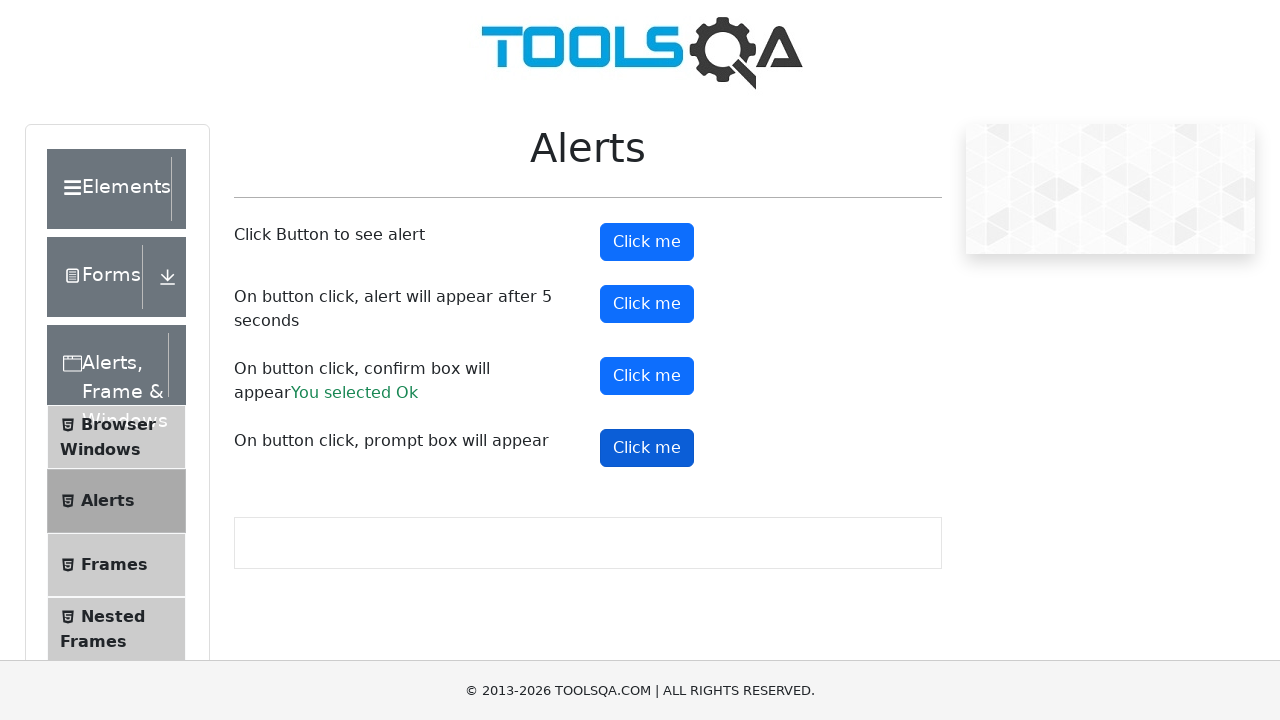